Tests a medical GFR (Glomerular Filtration Rate) calculator by filling in patient data including age, sex, creatinine level, race, mass, and height, then verifying multiple calculation results.

Starting URL: https://bymed.top/calc/%D1%81%D0%BA%D1%84-2148

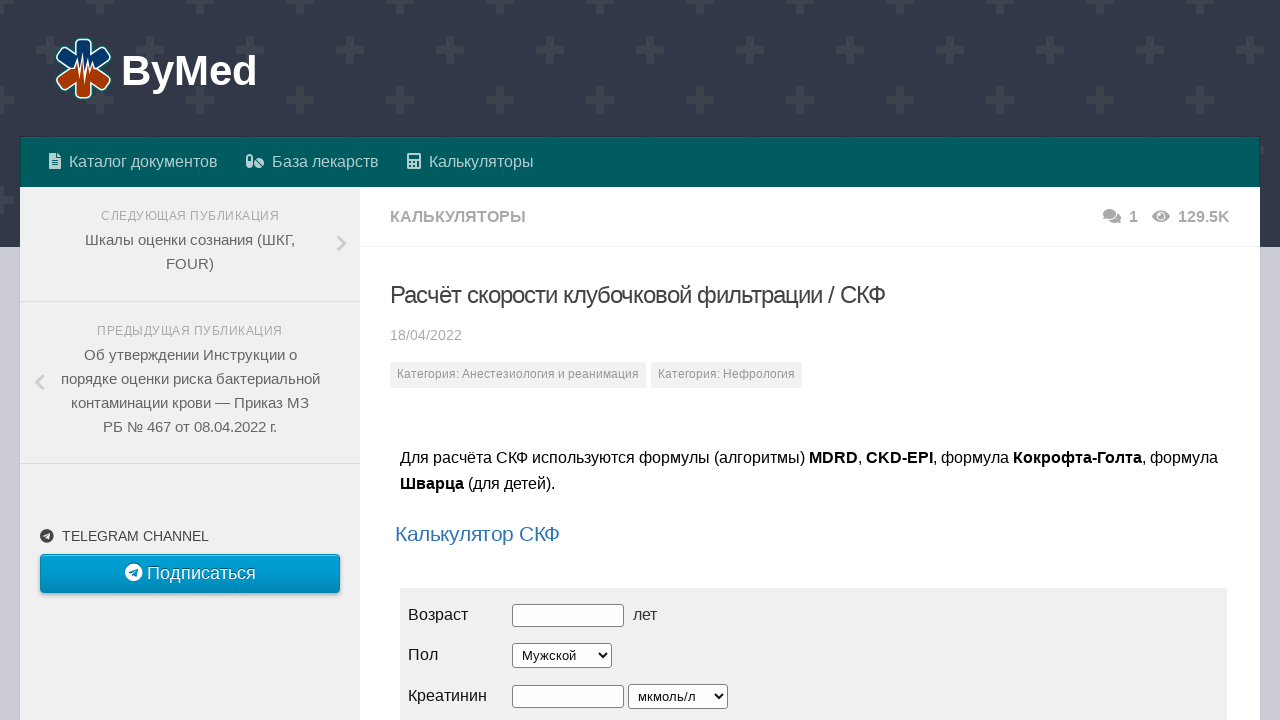

Waited 3 seconds for page to load
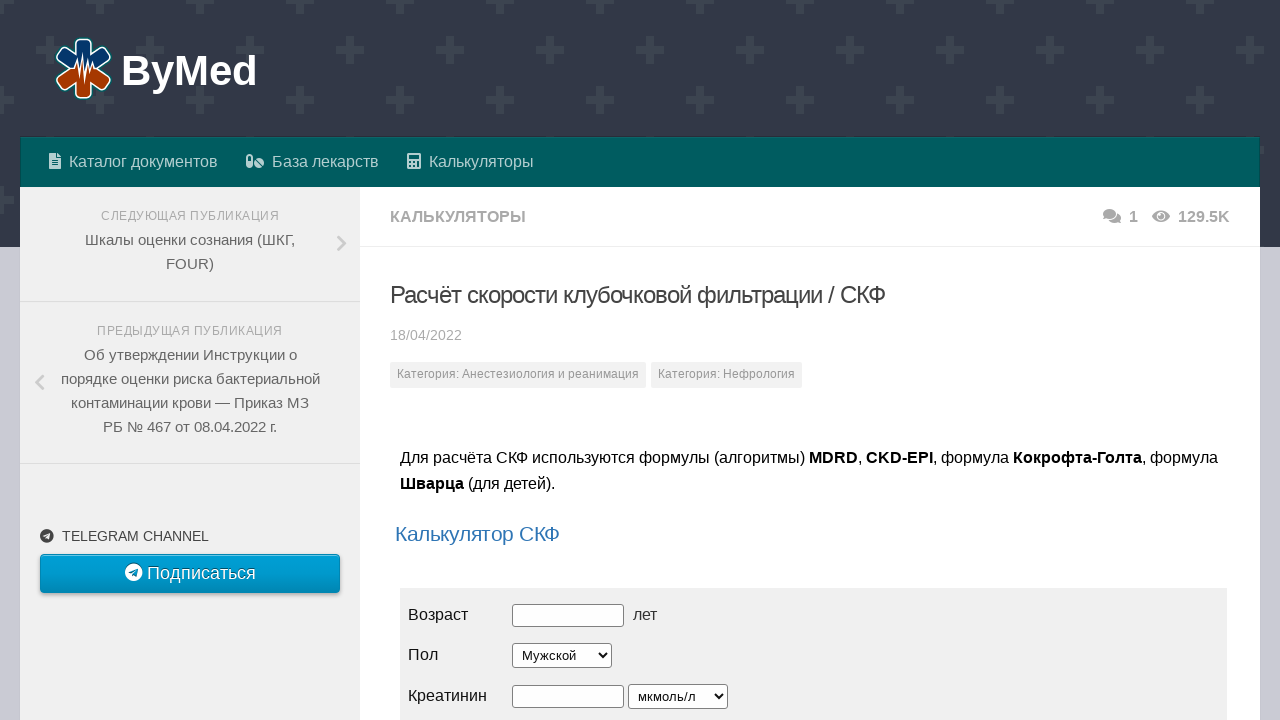

Located and switched to iframe
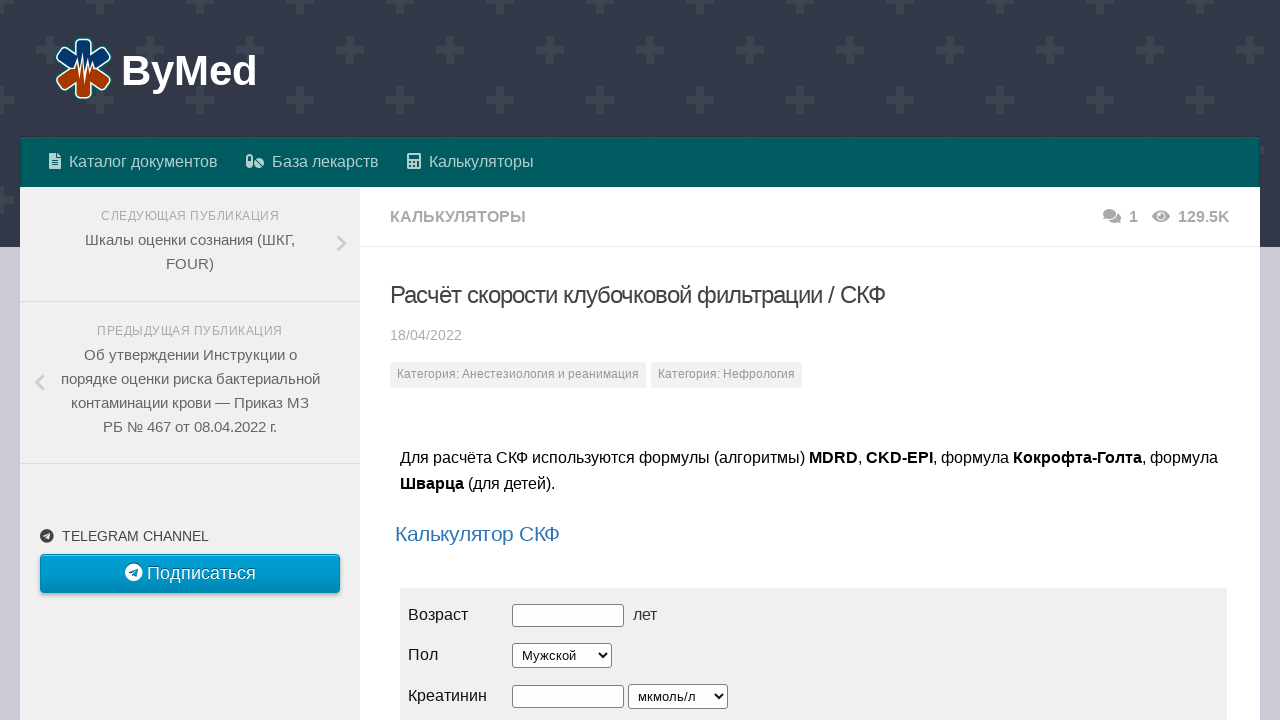

Filled age field with '20' on iframe >> nth=0 >> internal:control=enter-frame >> #age
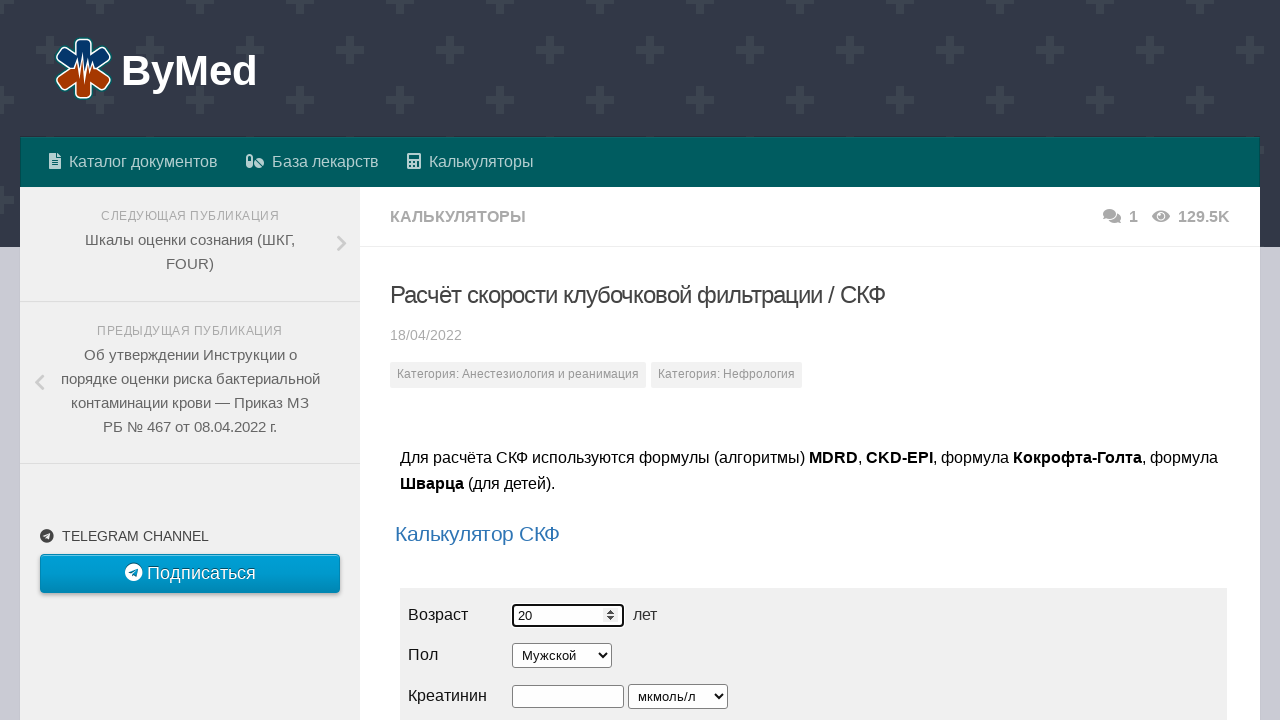

Selected sex as Male (M) on iframe >> nth=0 >> internal:control=enter-frame >> #sex
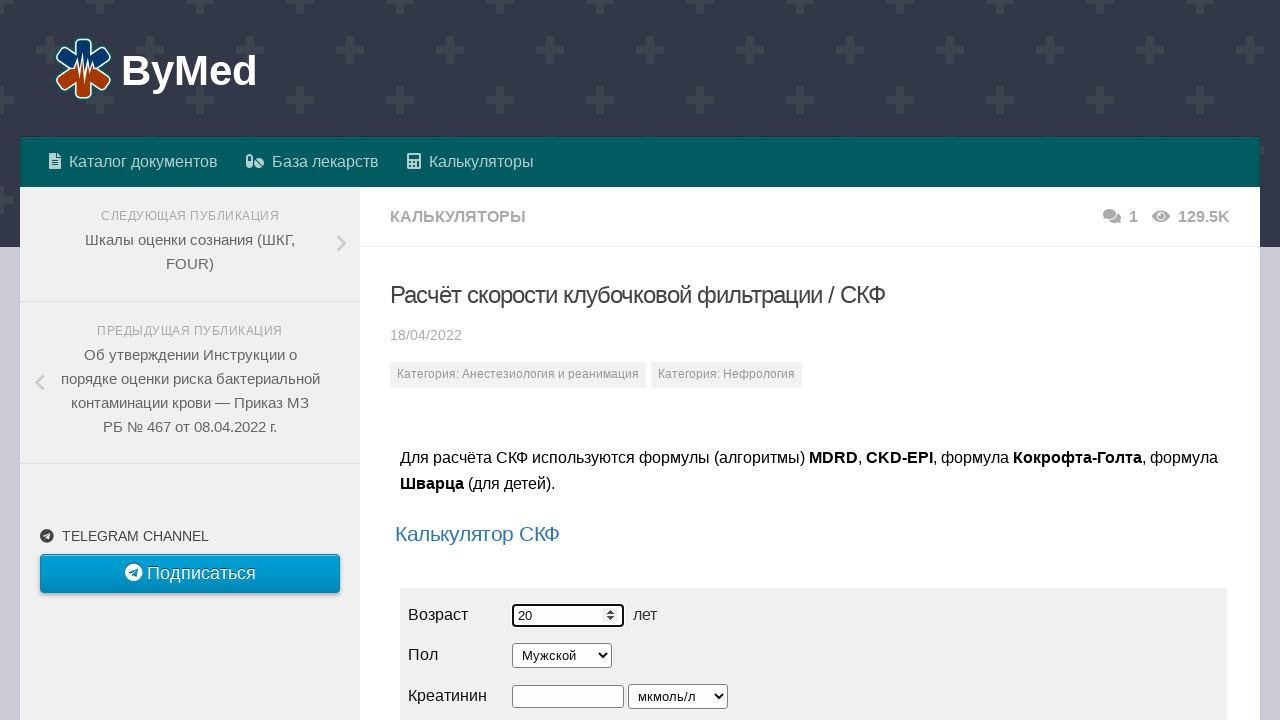

Filled creatinine field with '115' on iframe >> nth=0 >> internal:control=enter-frame >> #cr
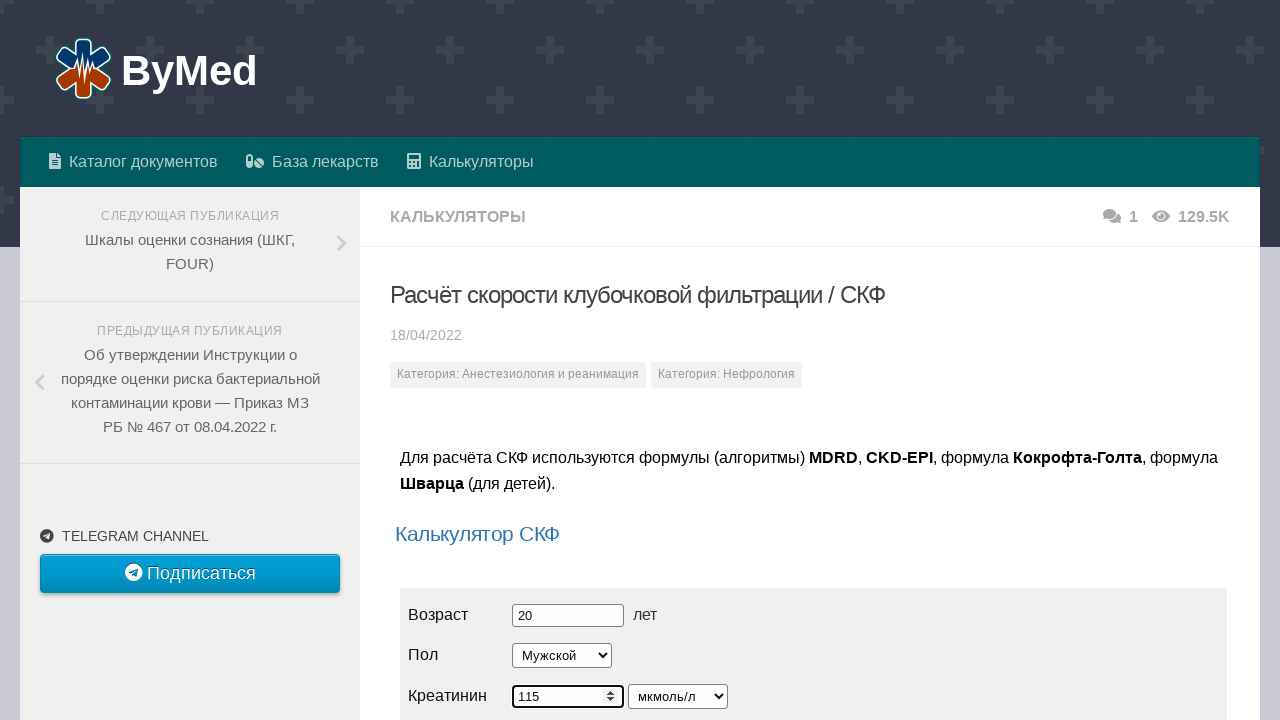

Selected creatinine unit as mg on iframe >> nth=0 >> internal:control=enter-frame >> #cr-size
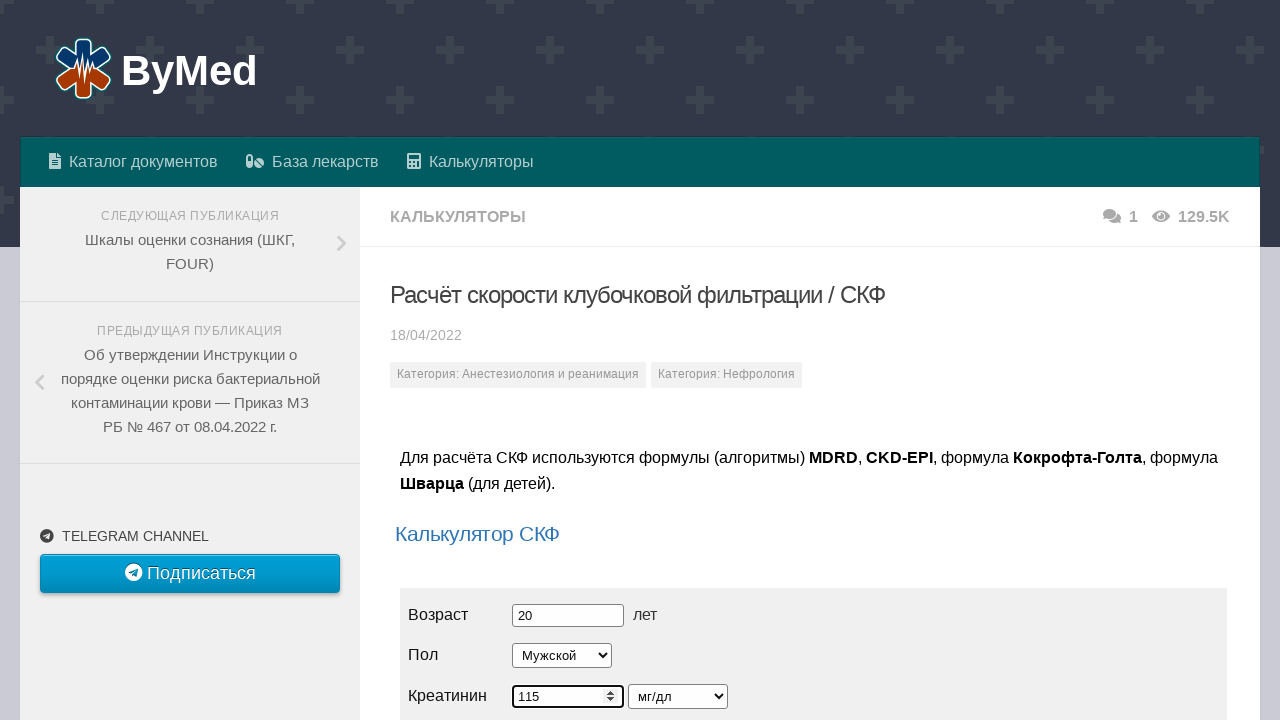

Selected race as N on iframe >> nth=0 >> internal:control=enter-frame >> #race
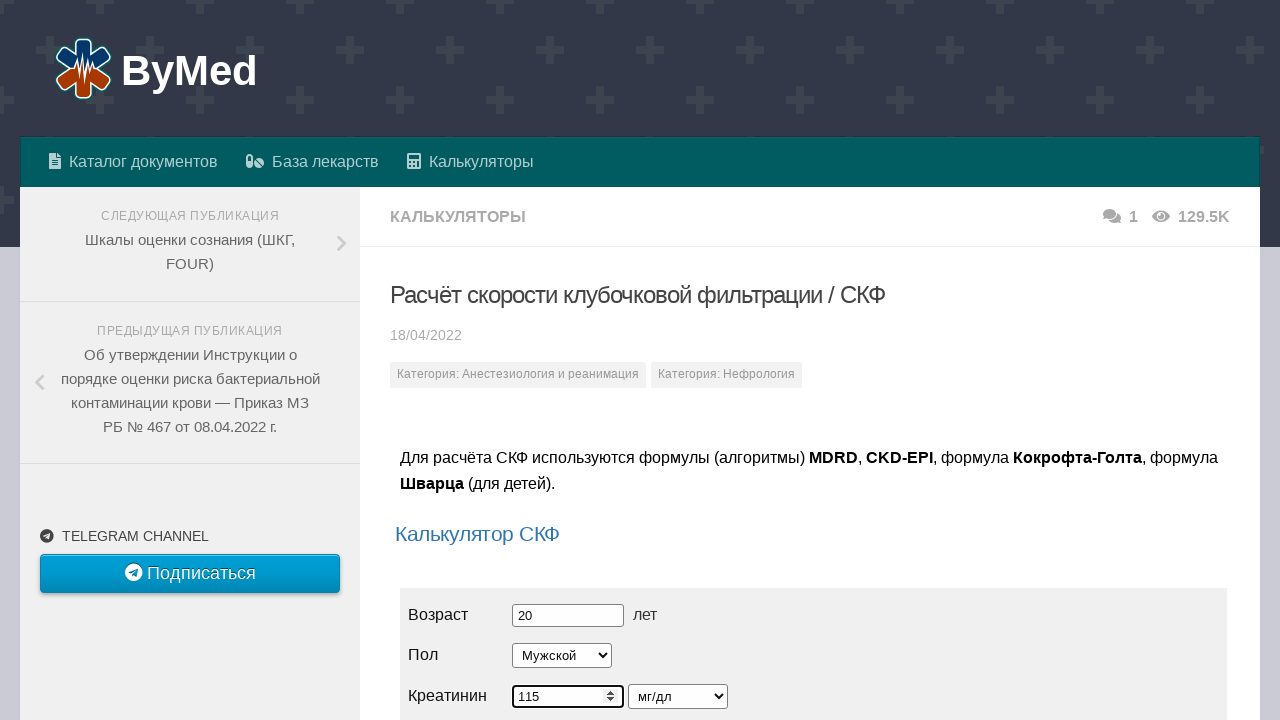

Filled mass field with '115' on iframe >> nth=0 >> internal:control=enter-frame >> #mass
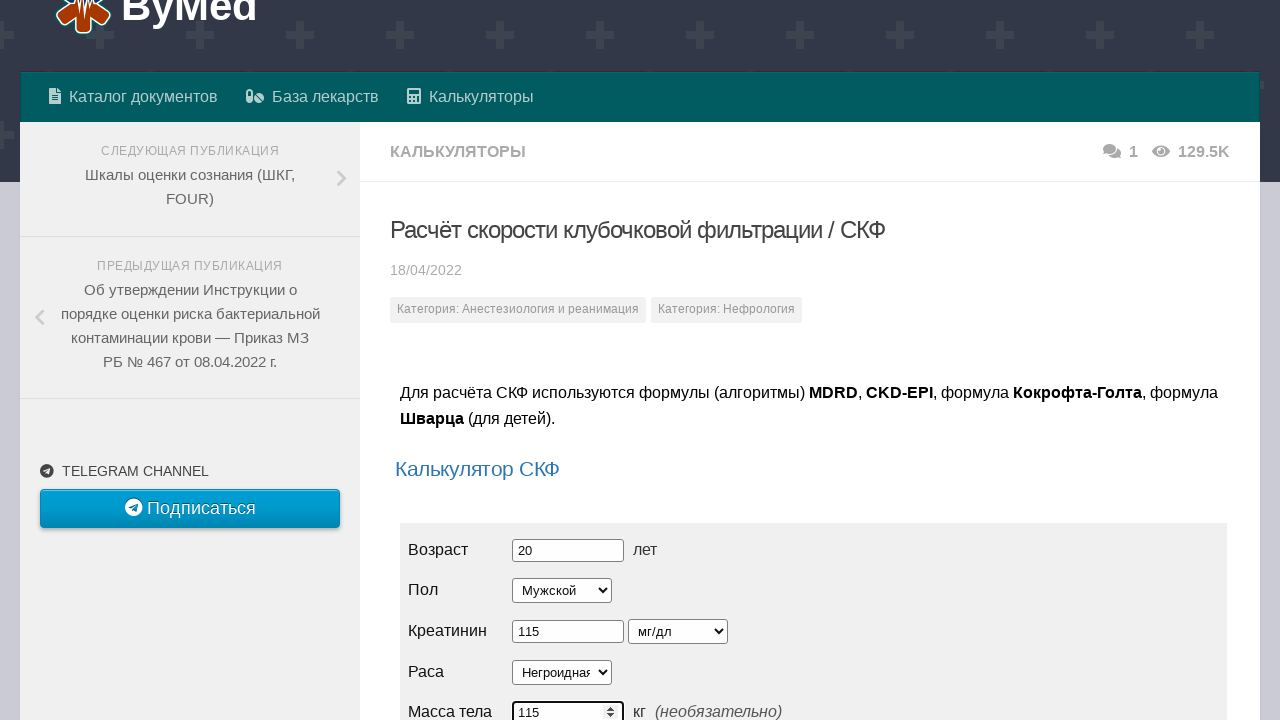

Filled height field with '195' on iframe >> nth=0 >> internal:control=enter-frame >> #grow
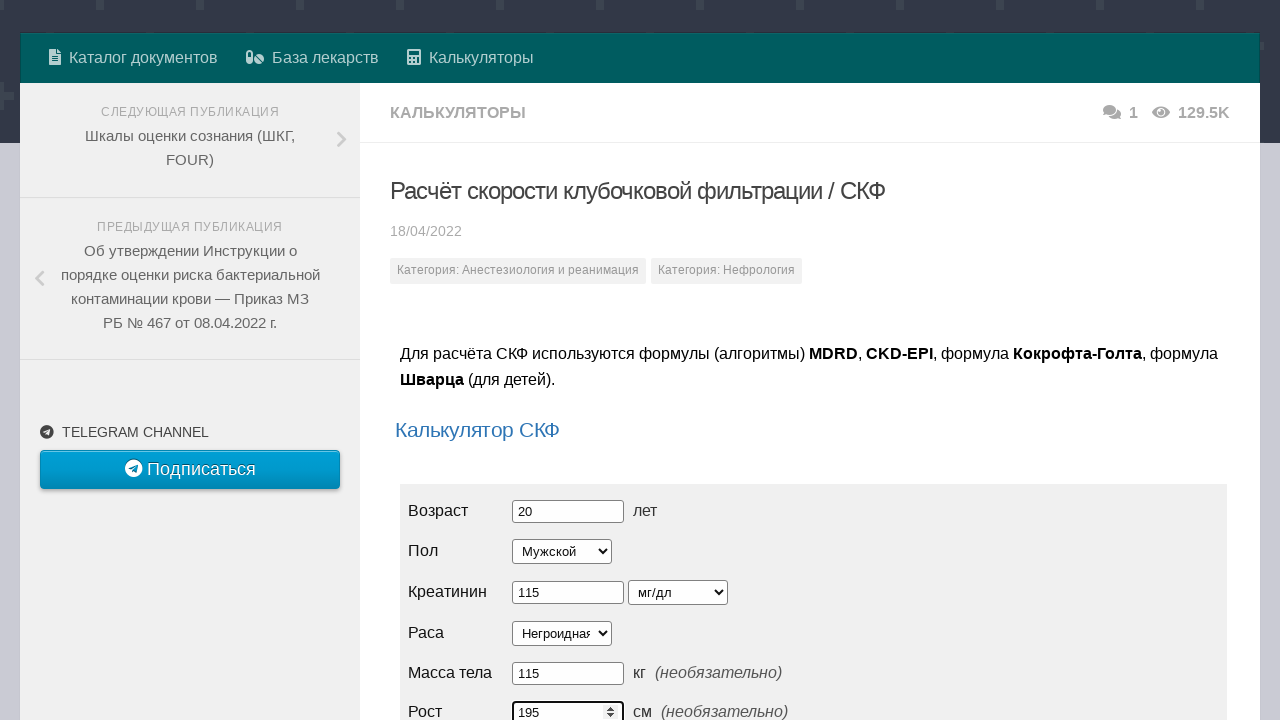

Clicked calculate button at (455, 361) on iframe >> nth=0 >> internal:control=enter-frame >> button >> nth=0
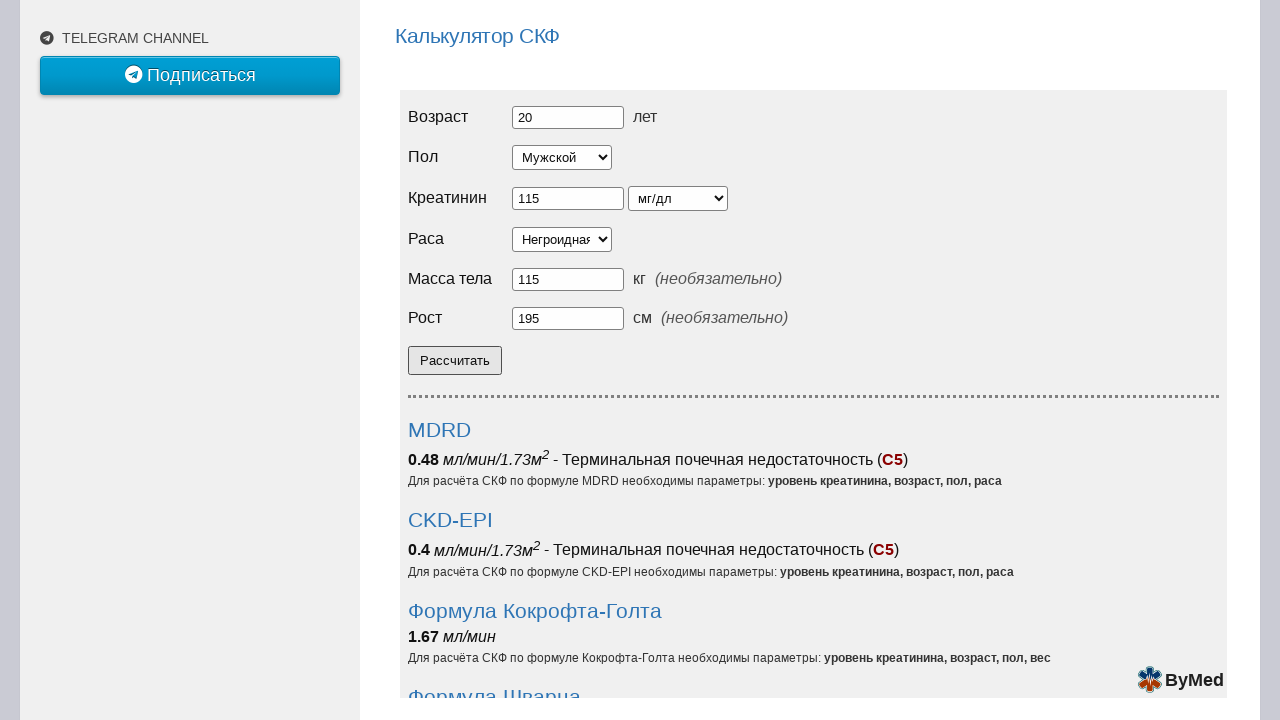

Waited 3 seconds for calculation results to appear
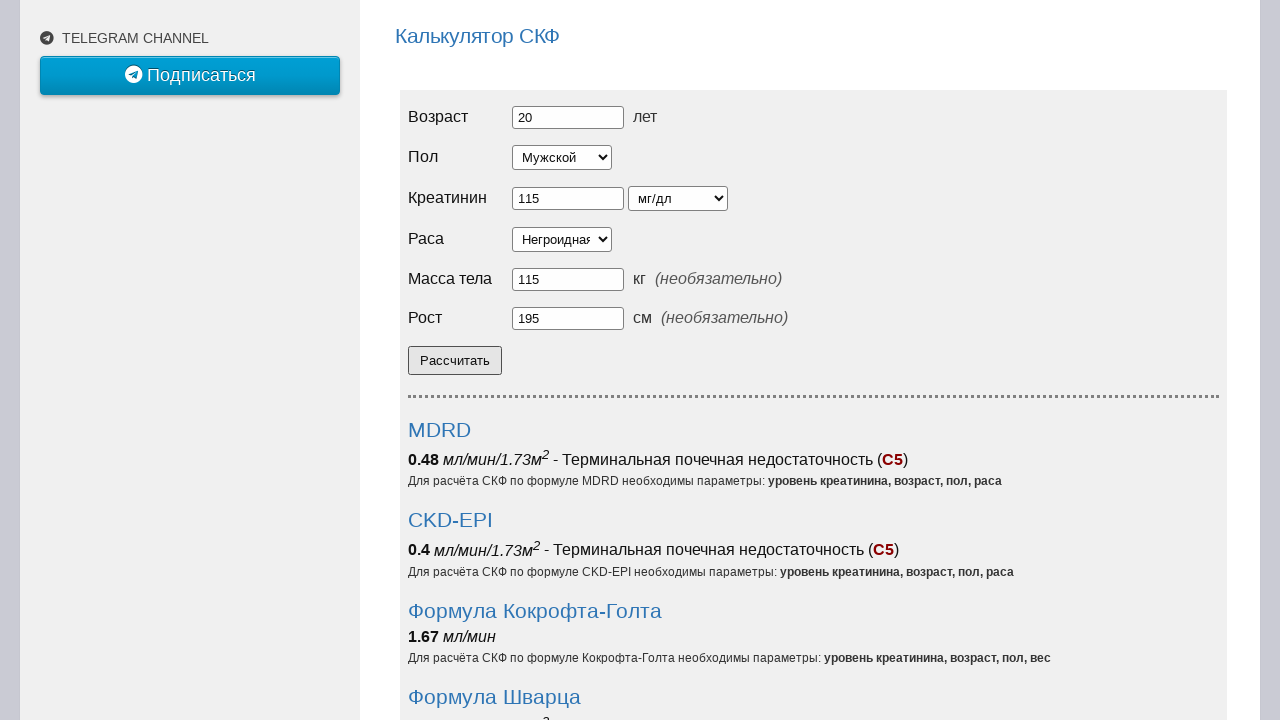

Retrieved MDRD result: 0.48
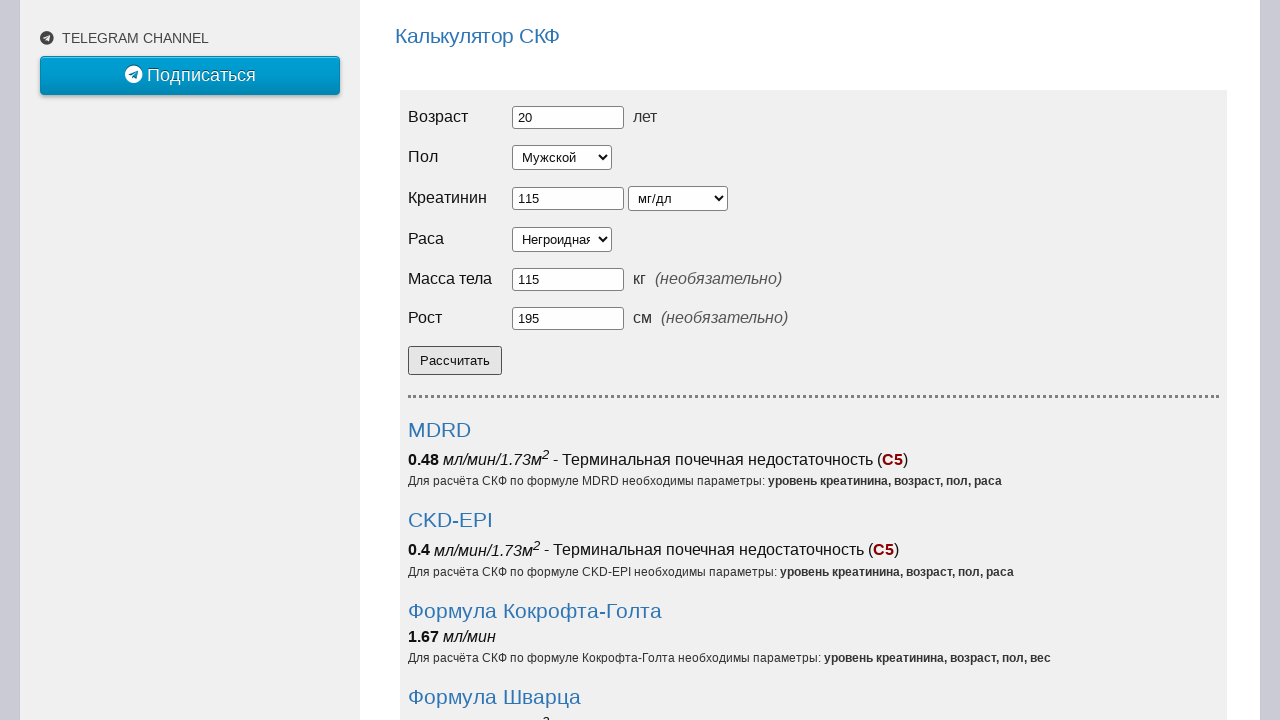

Retrieved CKD-EPI result: 0.4
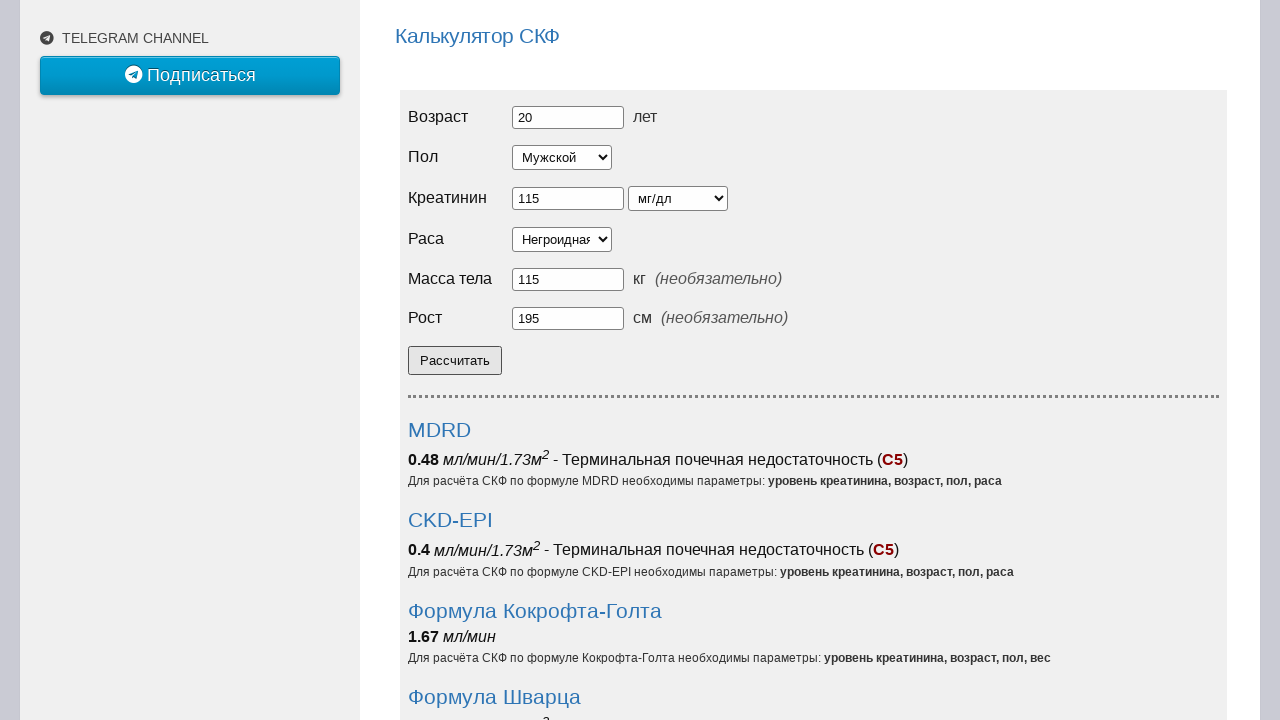

Retrieved CGE result: 1.67
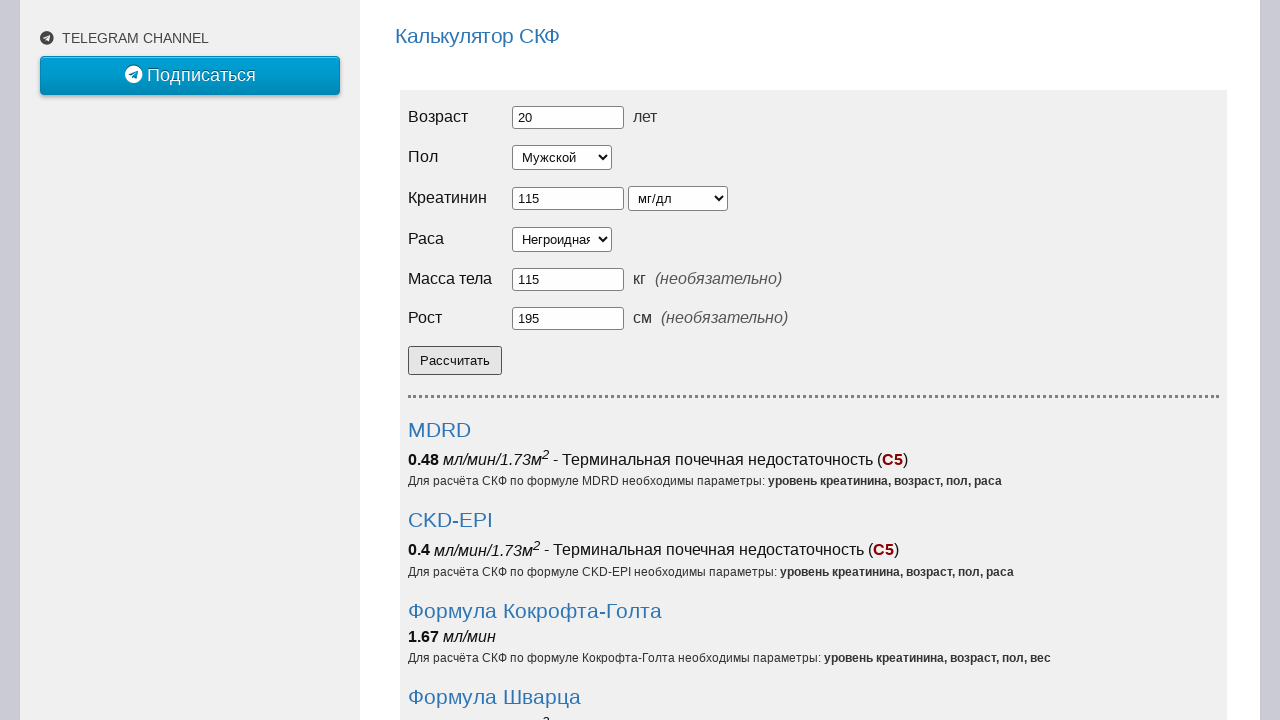

Retrieved Schwartz result: 1.19
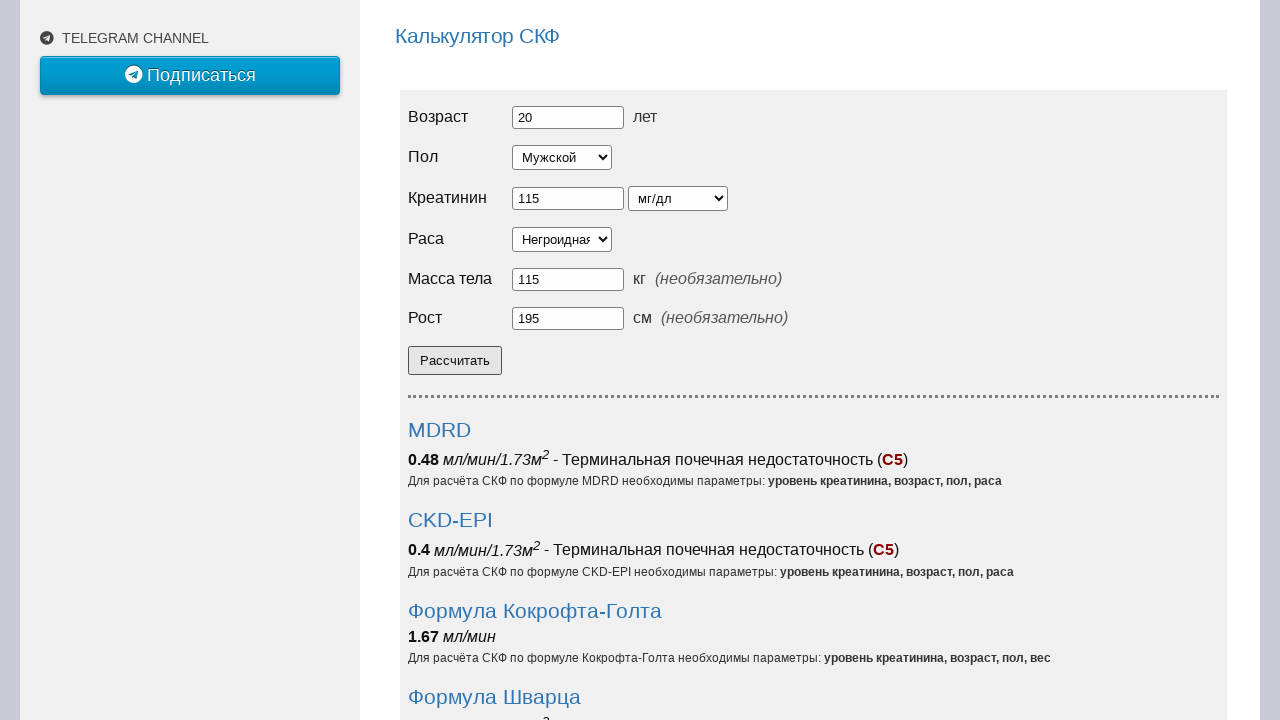

Verified MDRD result equals '0.48'
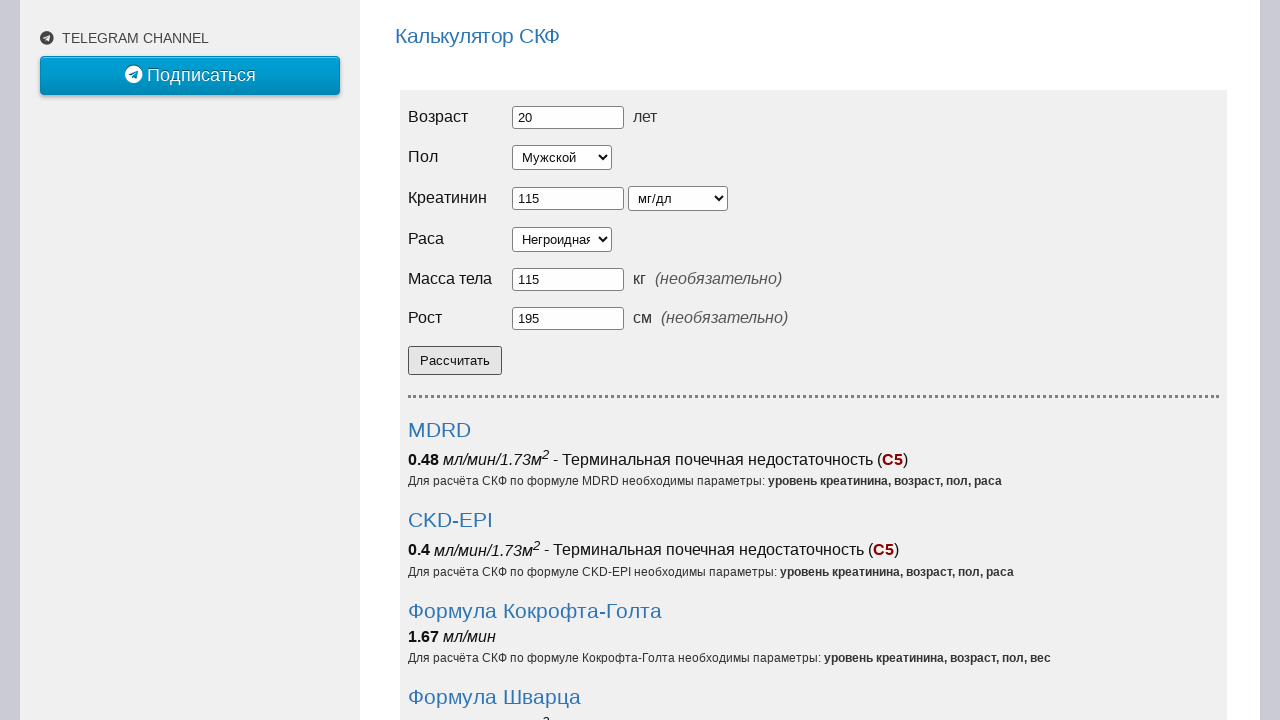

Verified CKD-EPI result equals '0.4'
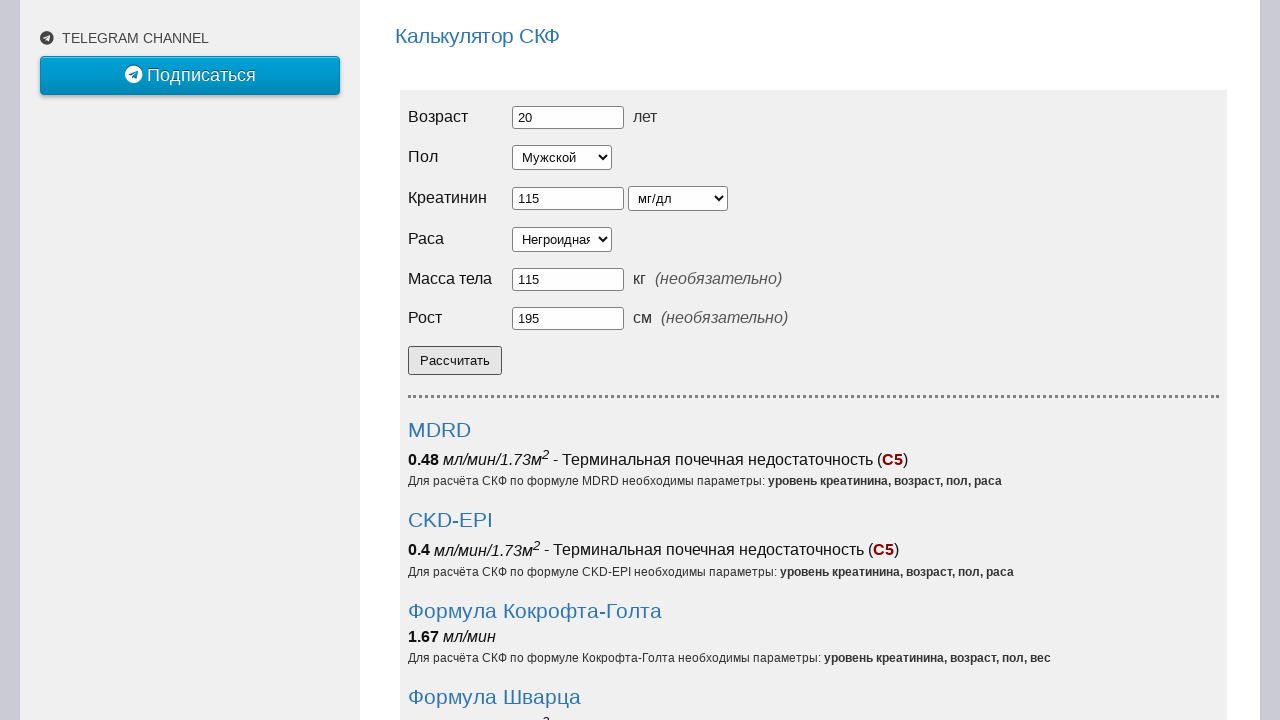

Verified CGE result equals '1.67'
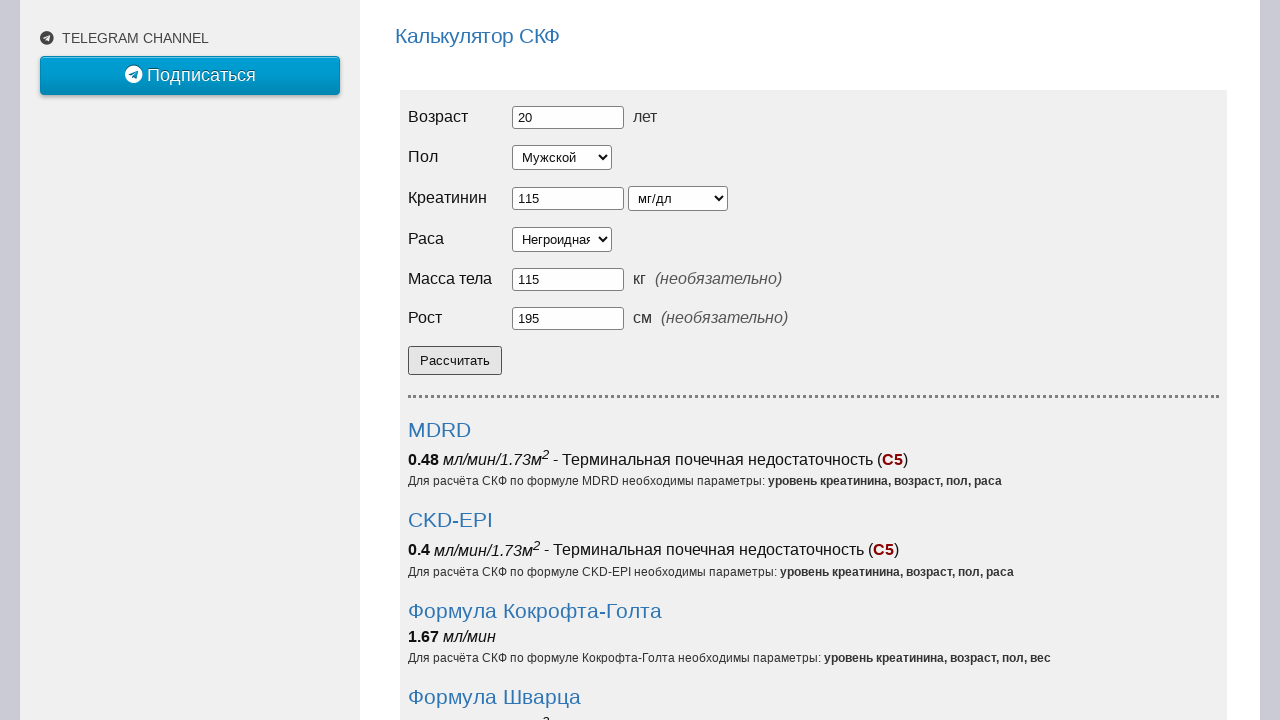

Verified Schwartz result equals '1.19'
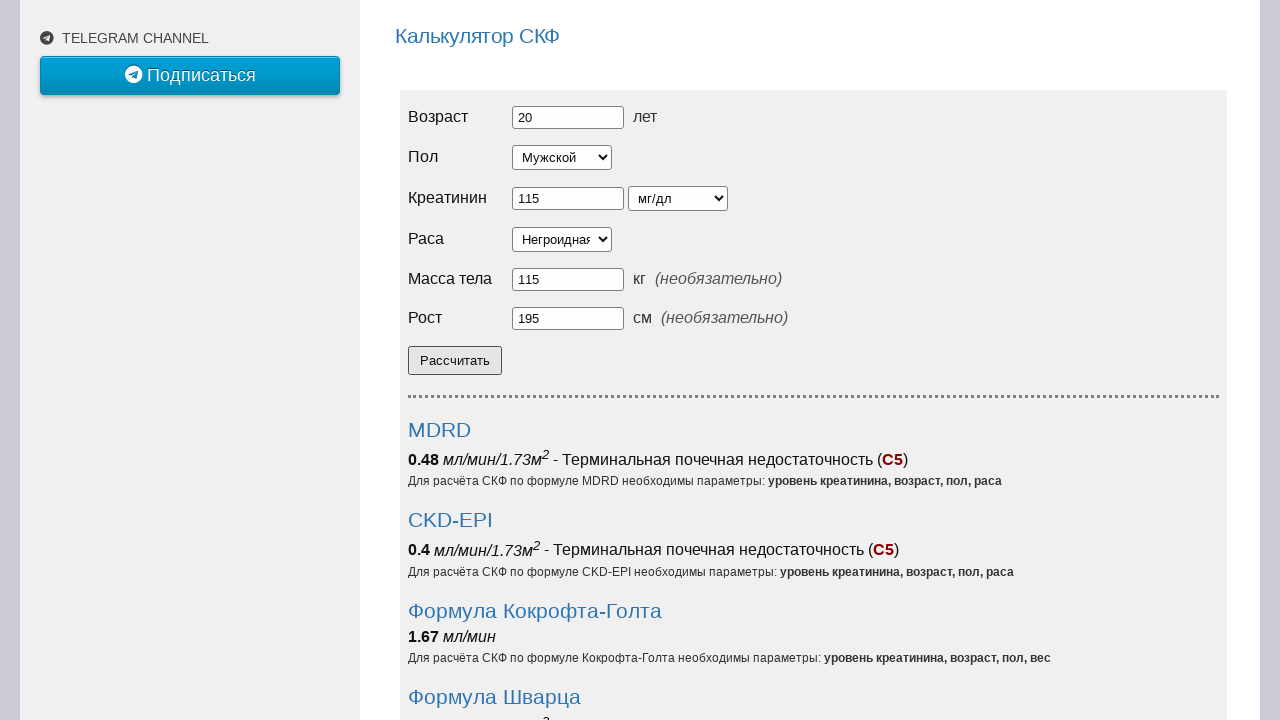

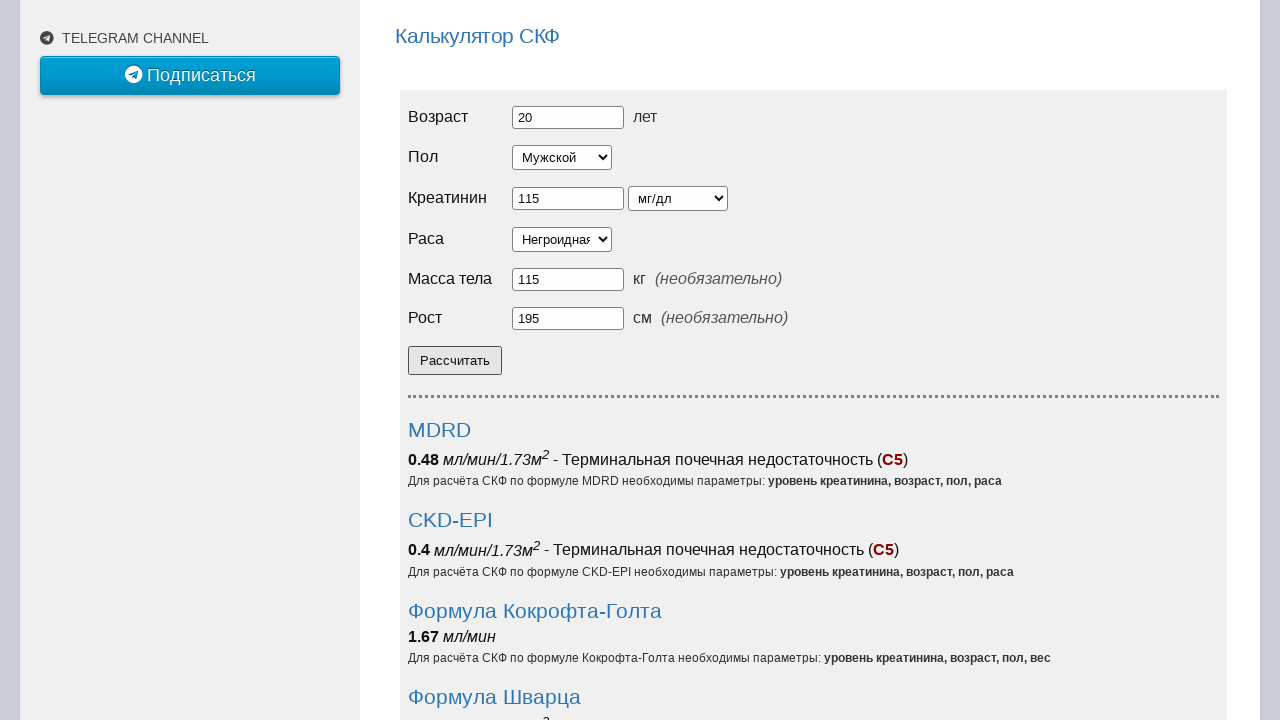